Tests right-click context menu functionality by right-clicking on a button, selecting Copy from the context menu, and accepting the resulting alert

Starting URL: https://swisnl.github.io/jQuery-contextMenu/demo.html

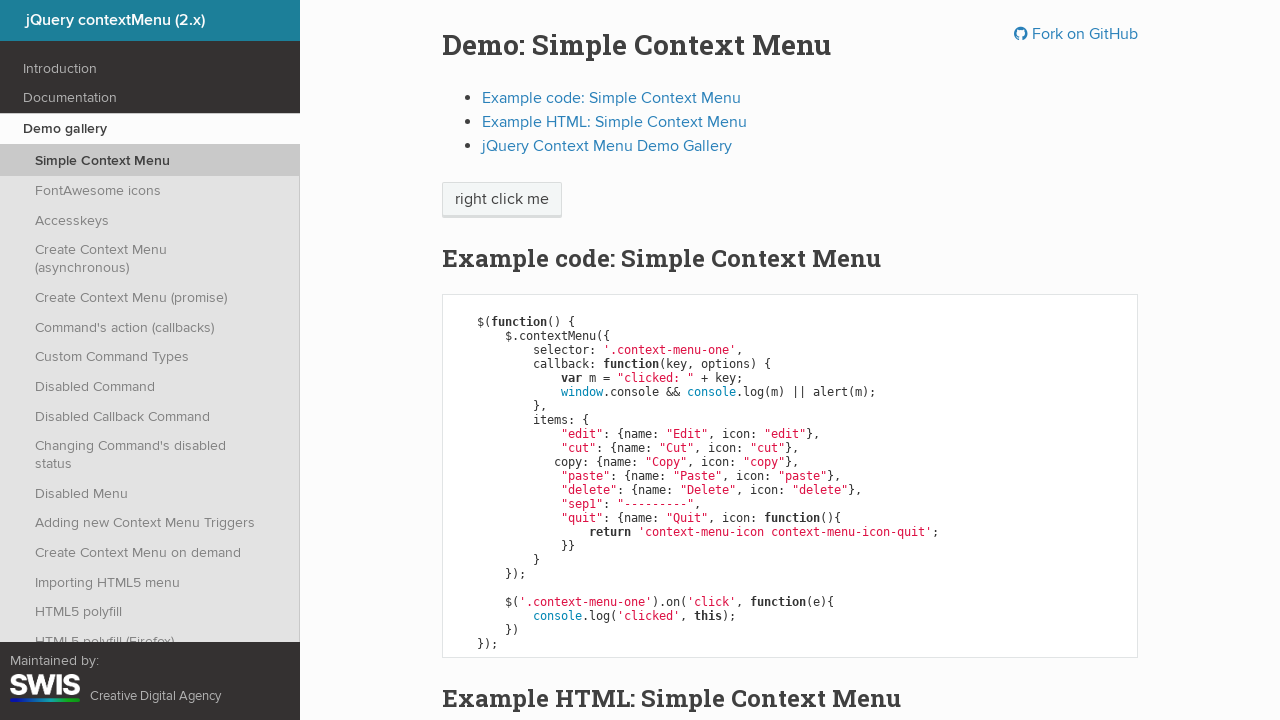

Located the context menu button element
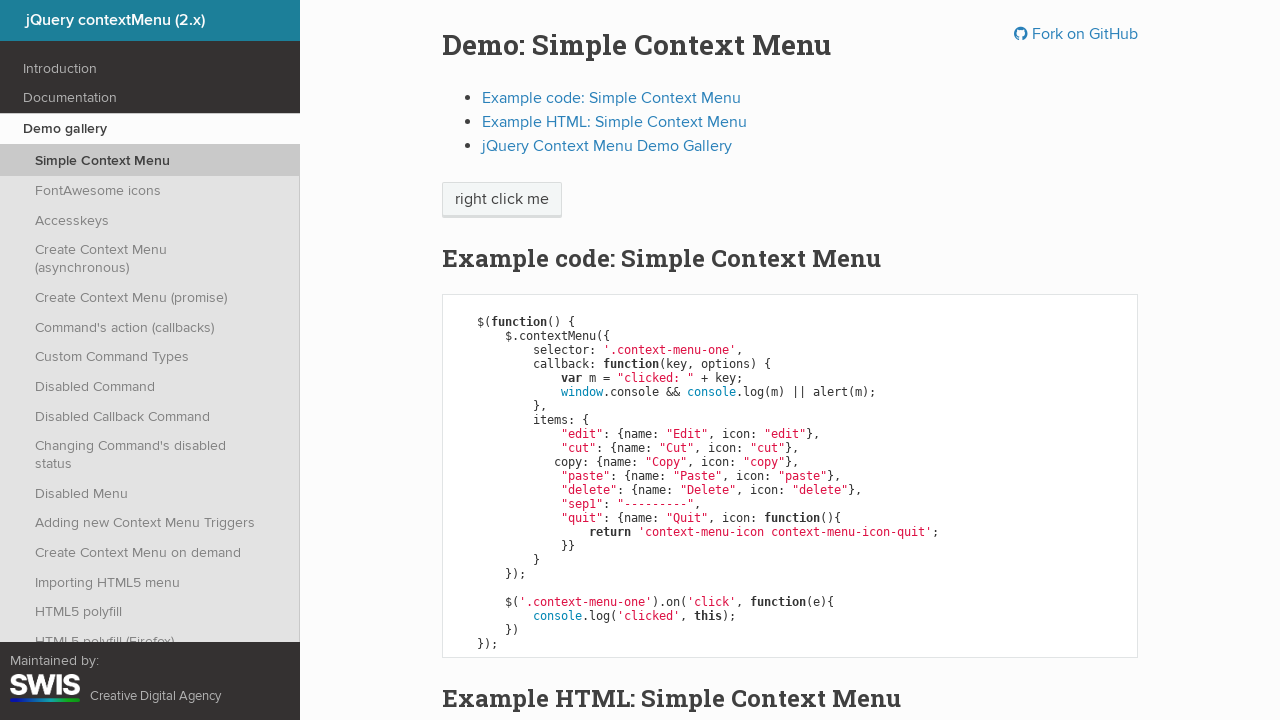

Right-clicked on the button to open context menu at (502, 200) on xpath=//span[@class='context-menu-one btn btn-neutral']
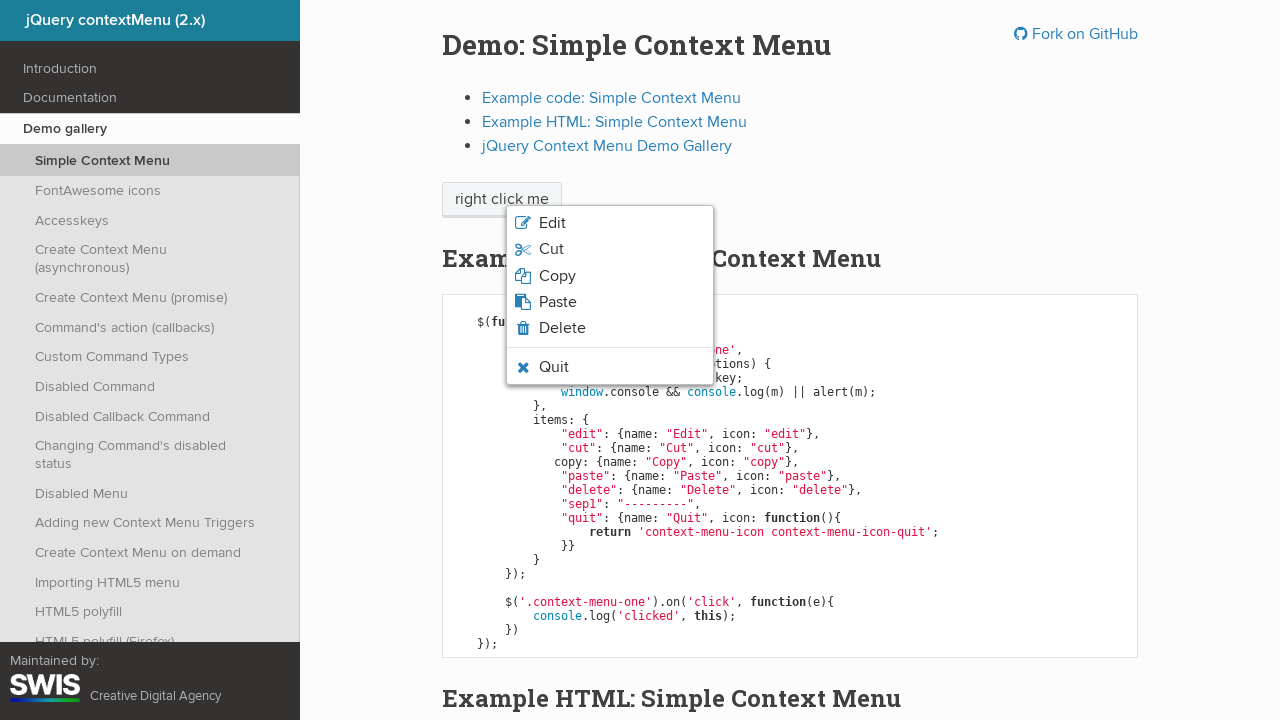

Clicked Copy option from context menu at (557, 276) on xpath=//span[normalize-space()='Copy']
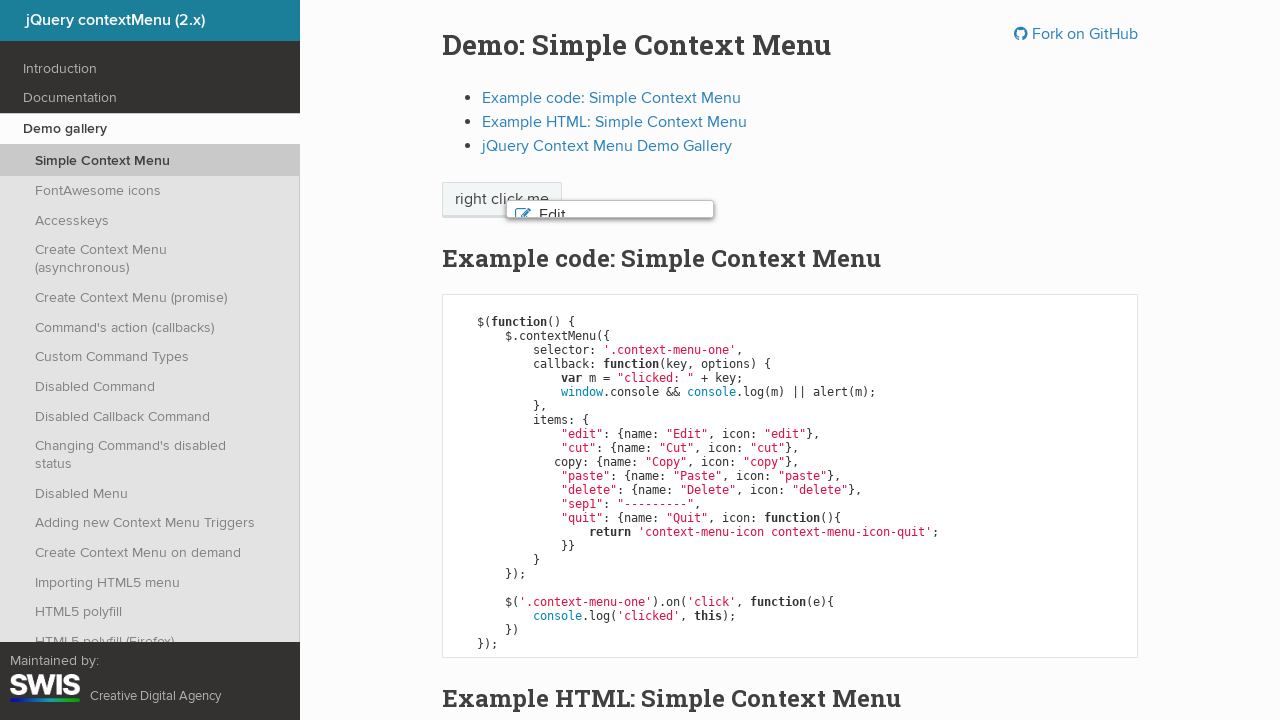

Set up dialog handler to accept alert
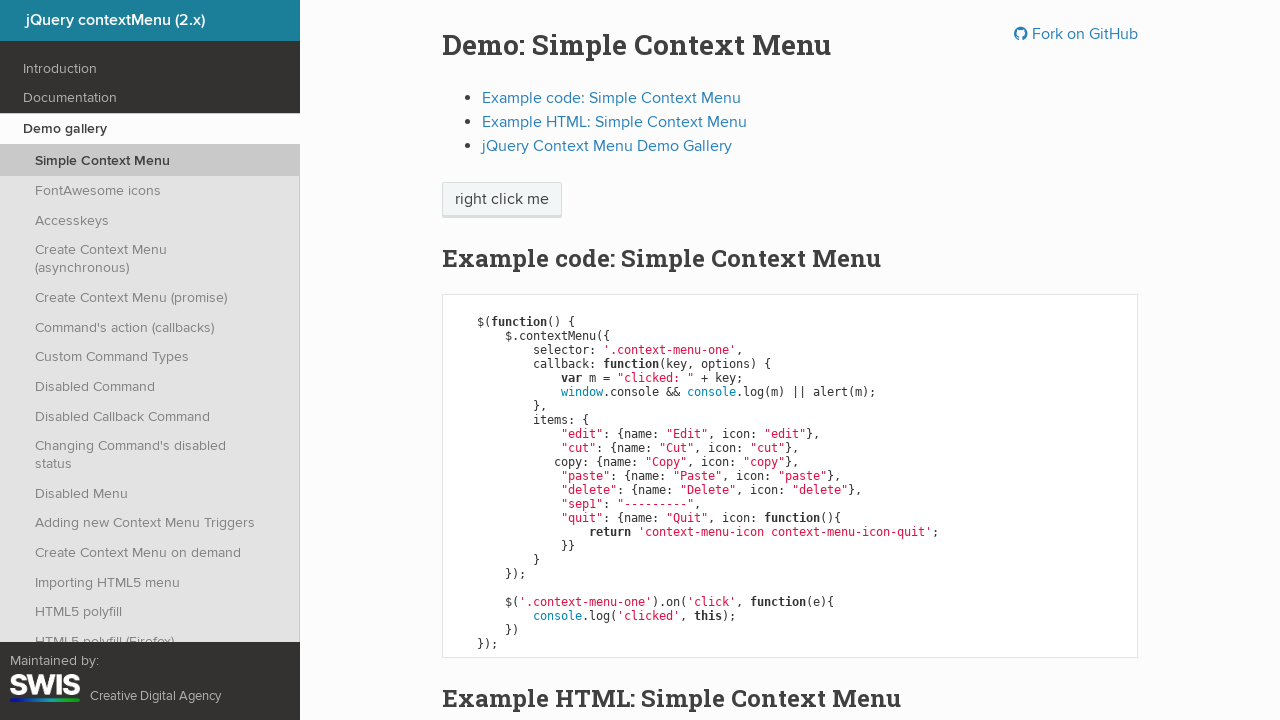

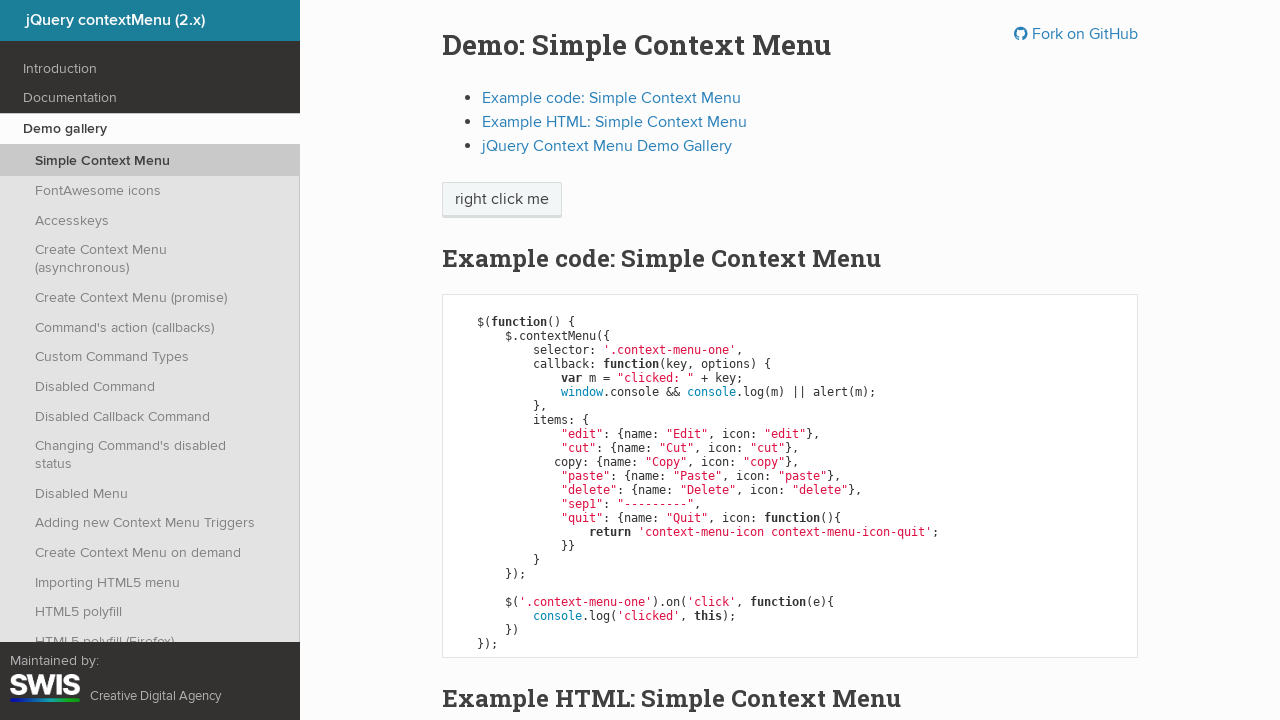